Navigates to the login page and verifies the href attribute of the Elemental Selenium link

Starting URL: https://the-internet.herokuapp.com/

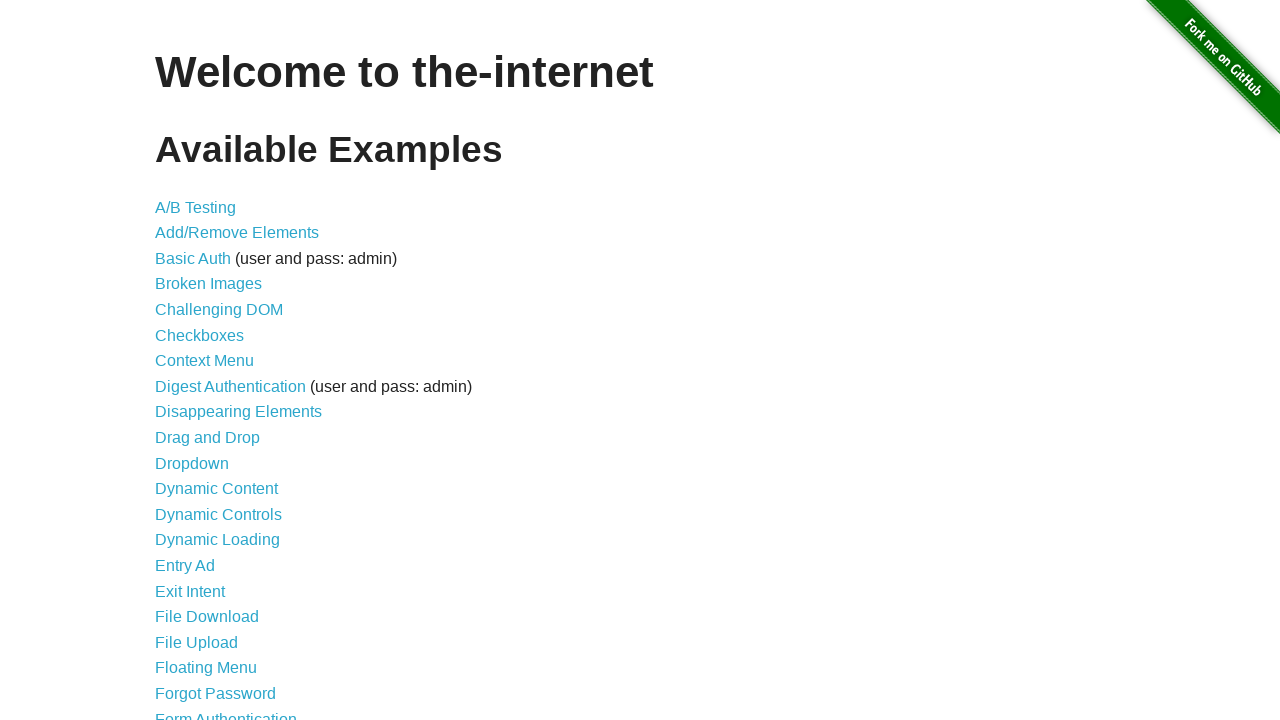

Navigated to the-internet.herokuapp.com login page
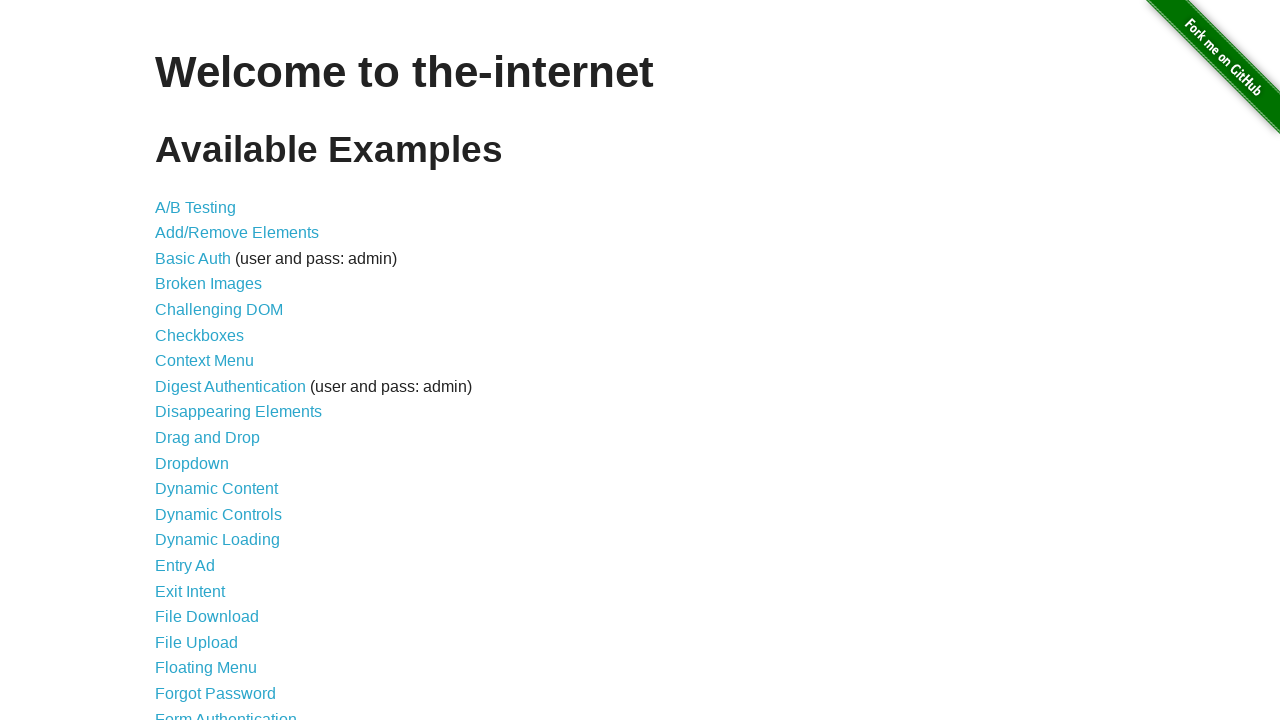

Clicked on Form Authentication link at (226, 712) on xpath=//*[@id="content"]/ul/li[21]/a
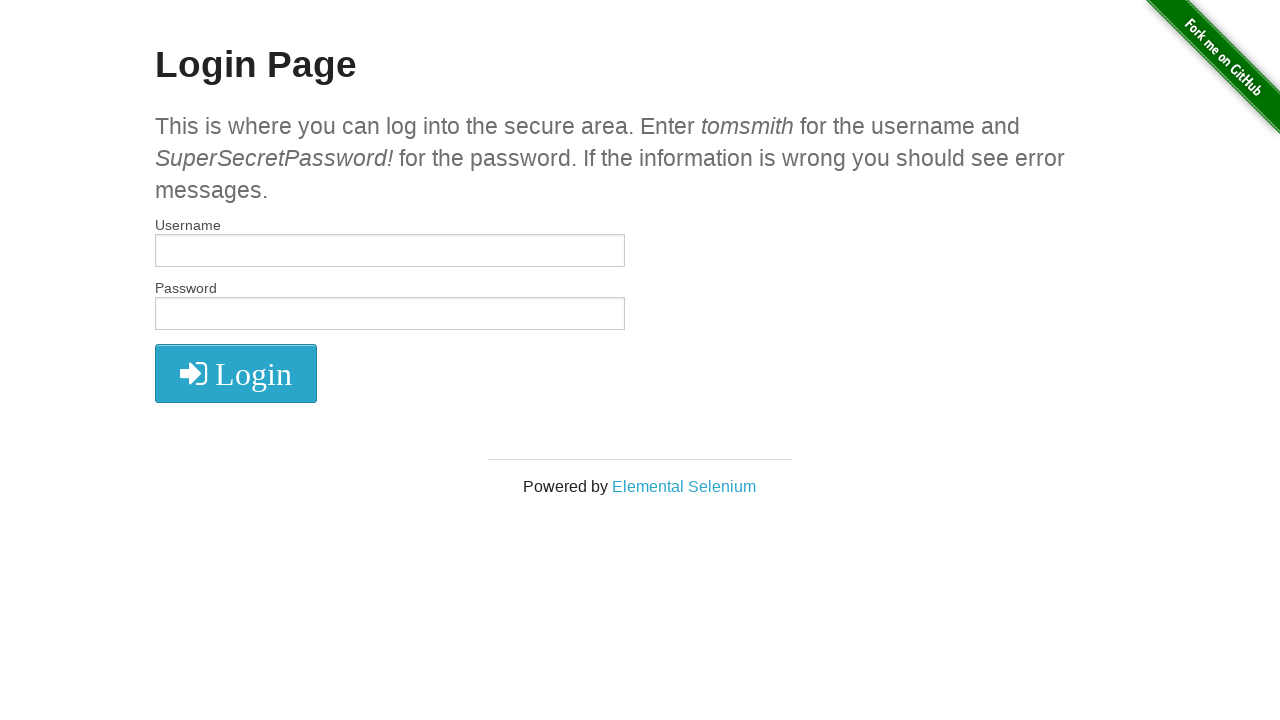

Located Elemental Selenium link in footer
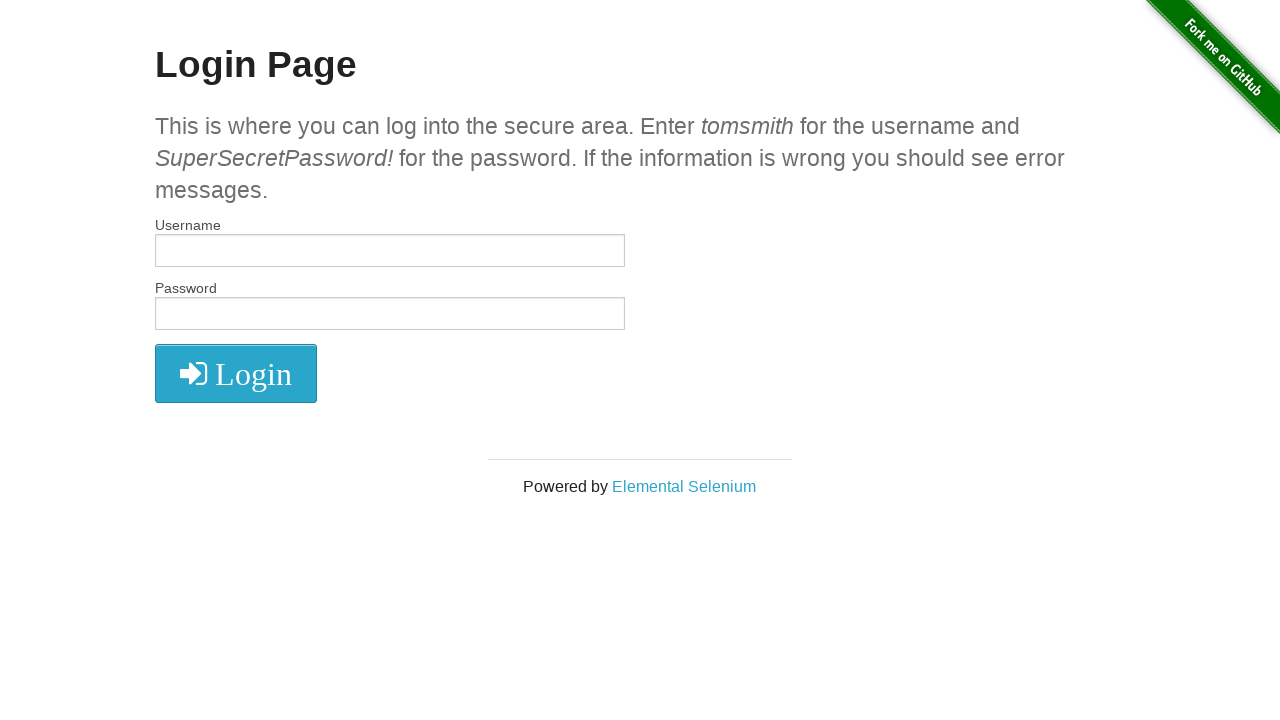

Retrieved href attribute from Elemental Selenium link
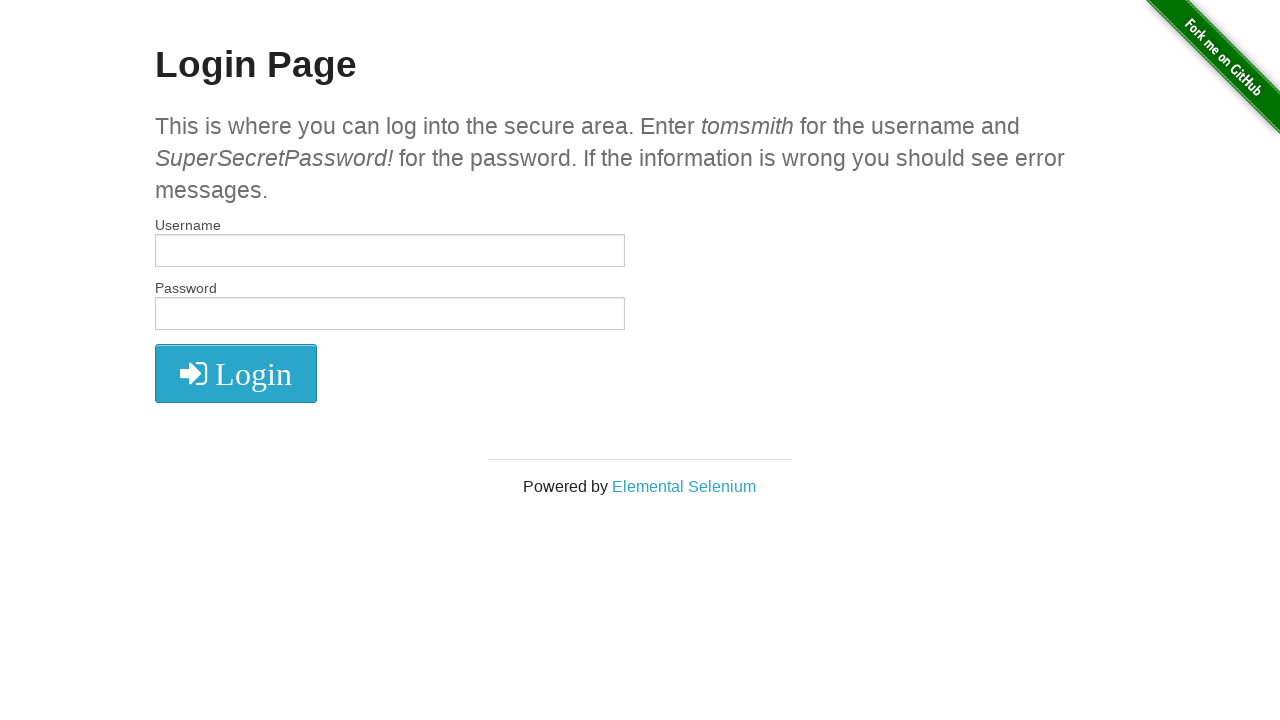

Verified Elemental Selenium href attribute matches expected value
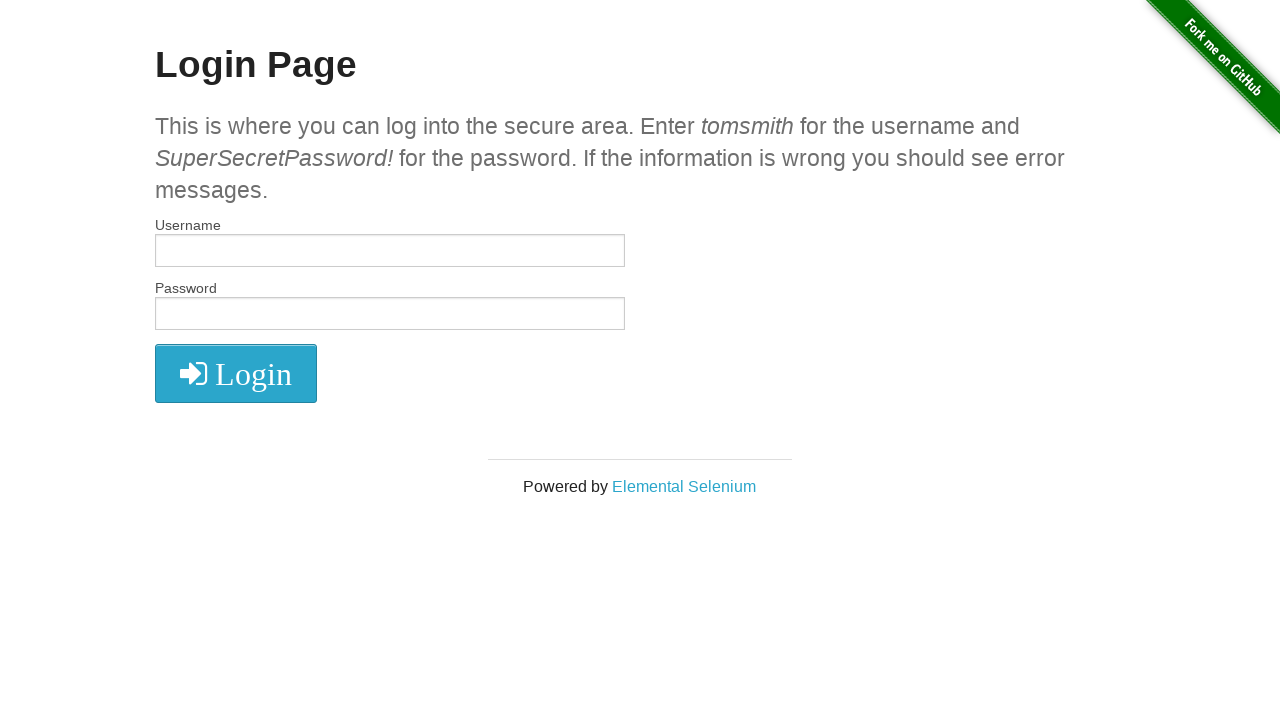

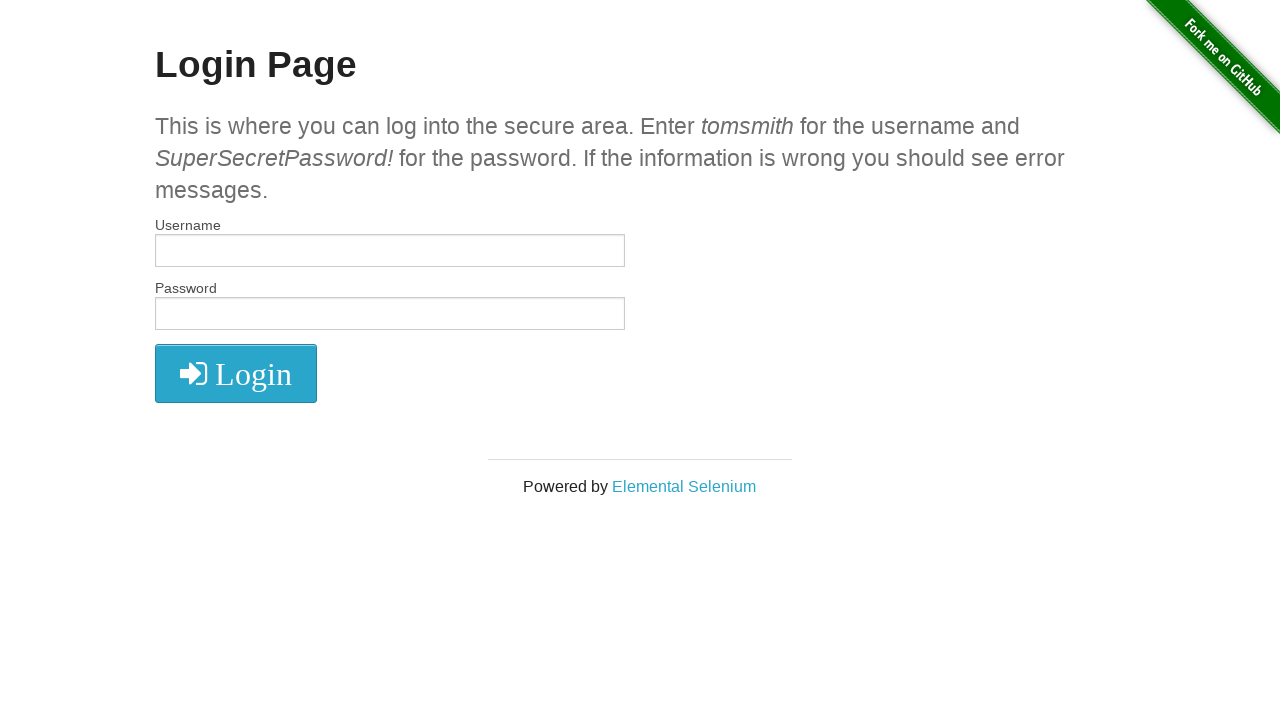